Tests multi-select dropdown functionality by selecting multiple color options simultaneously.

Starting URL: https://testautomationpractice.blogspot.com/

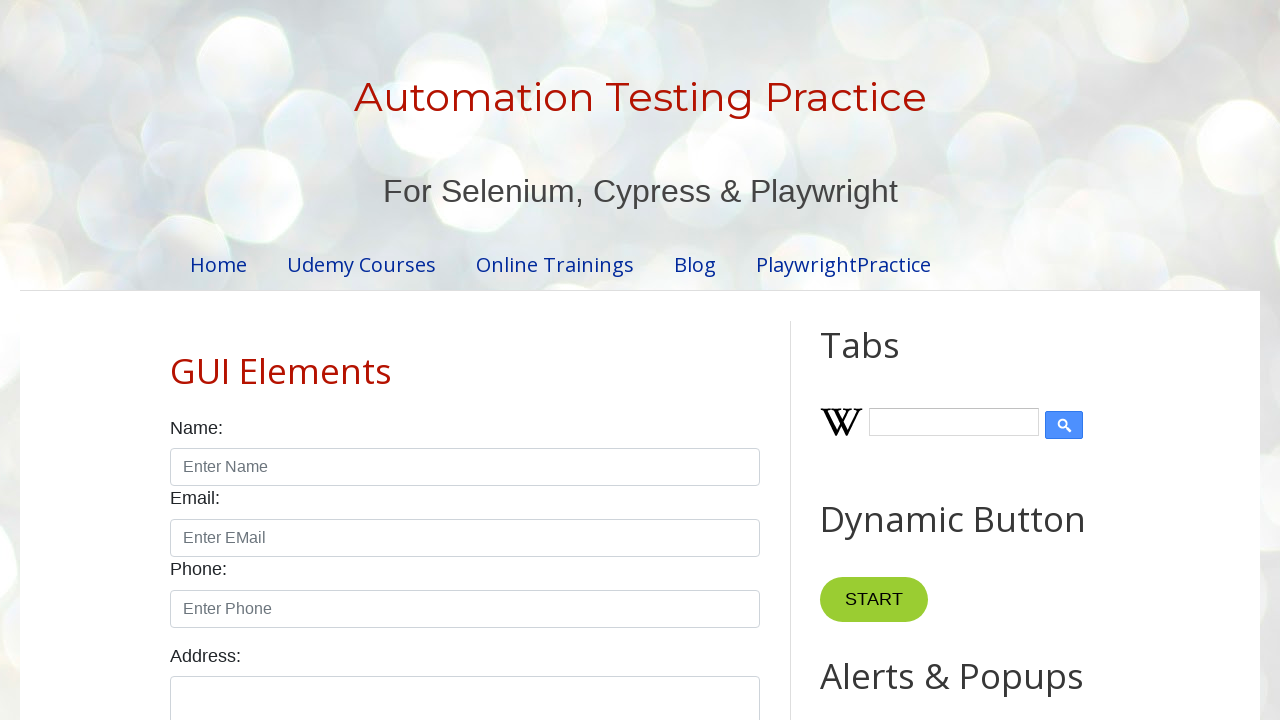

Scrolled multi-select colors dropdown into view
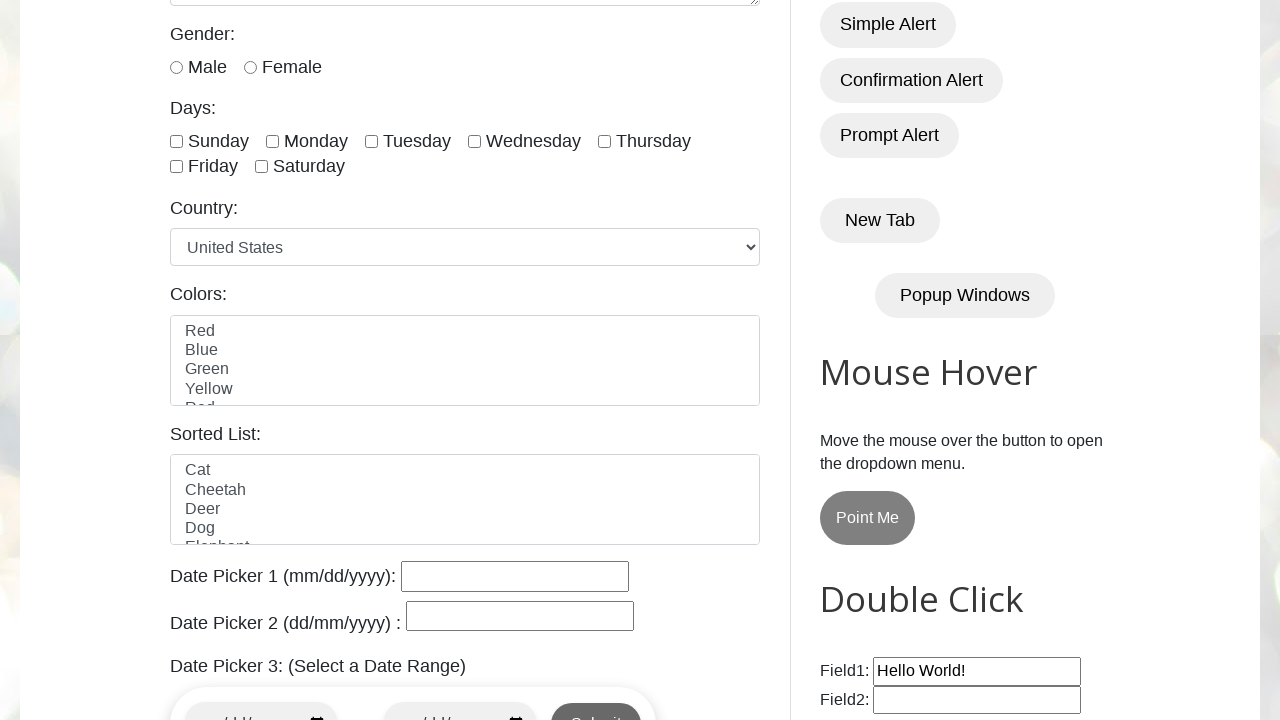

Selected multiple color options: Blue, Red, Yellow on #colors
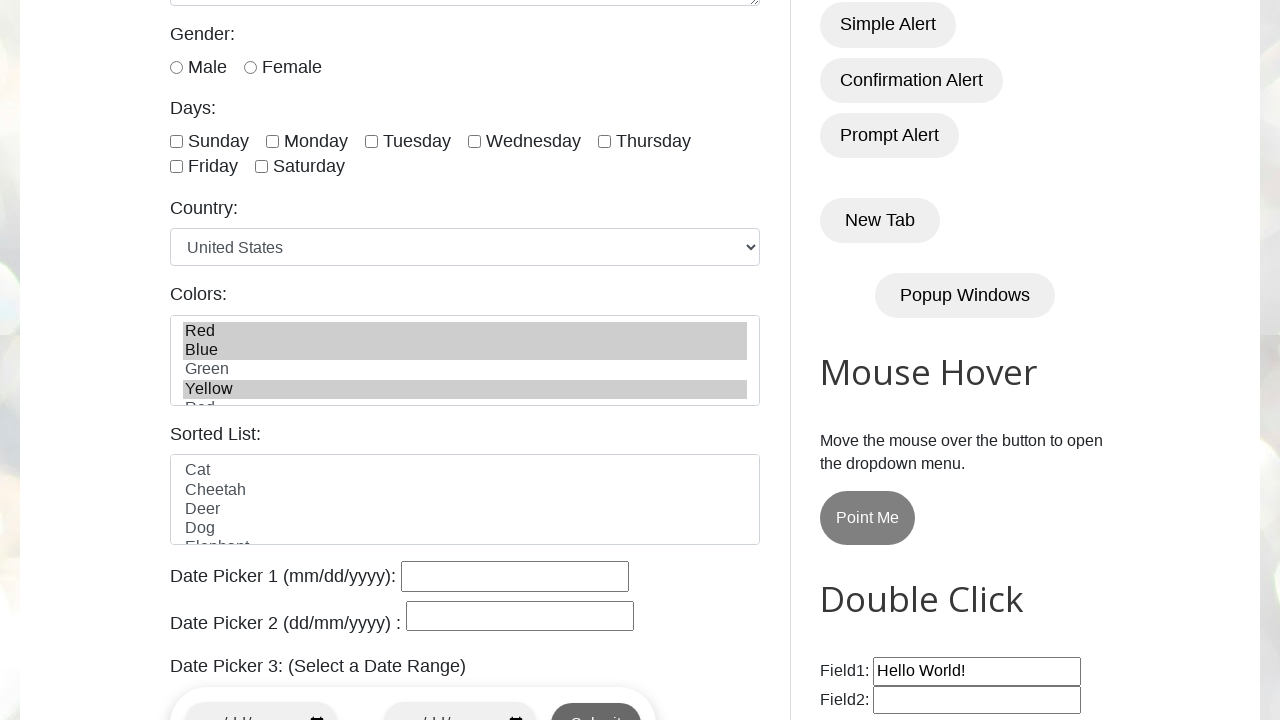

Verified color options are loaded in the dropdown
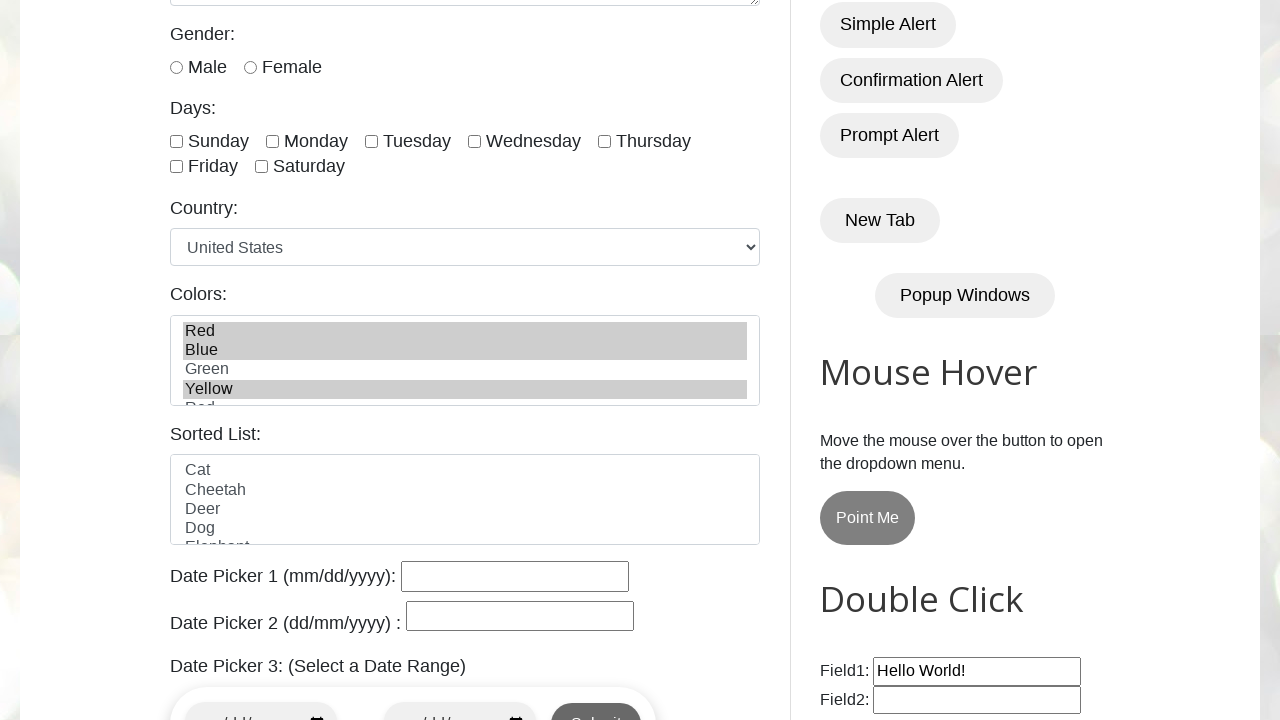

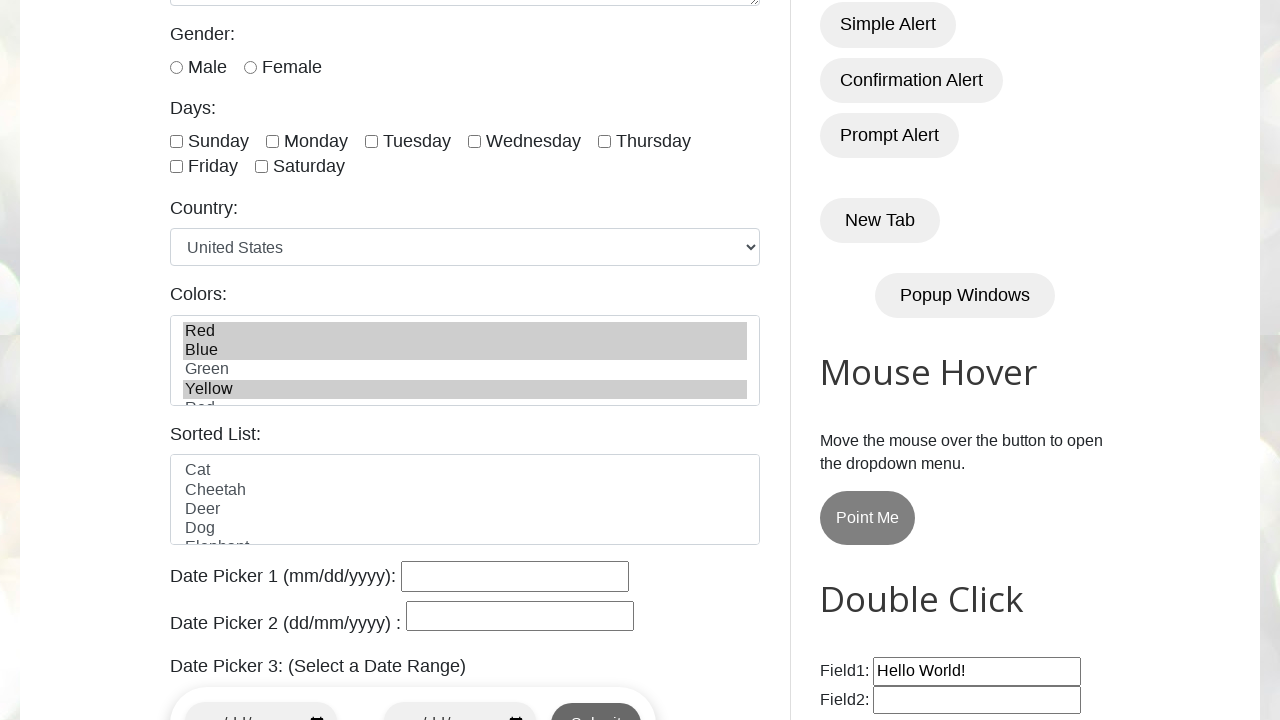